Tests various text input operations including typing, appending text, clearing fields, and tab navigation on the Leafground practice page

Starting URL: https://leafground.com/input.xhtml

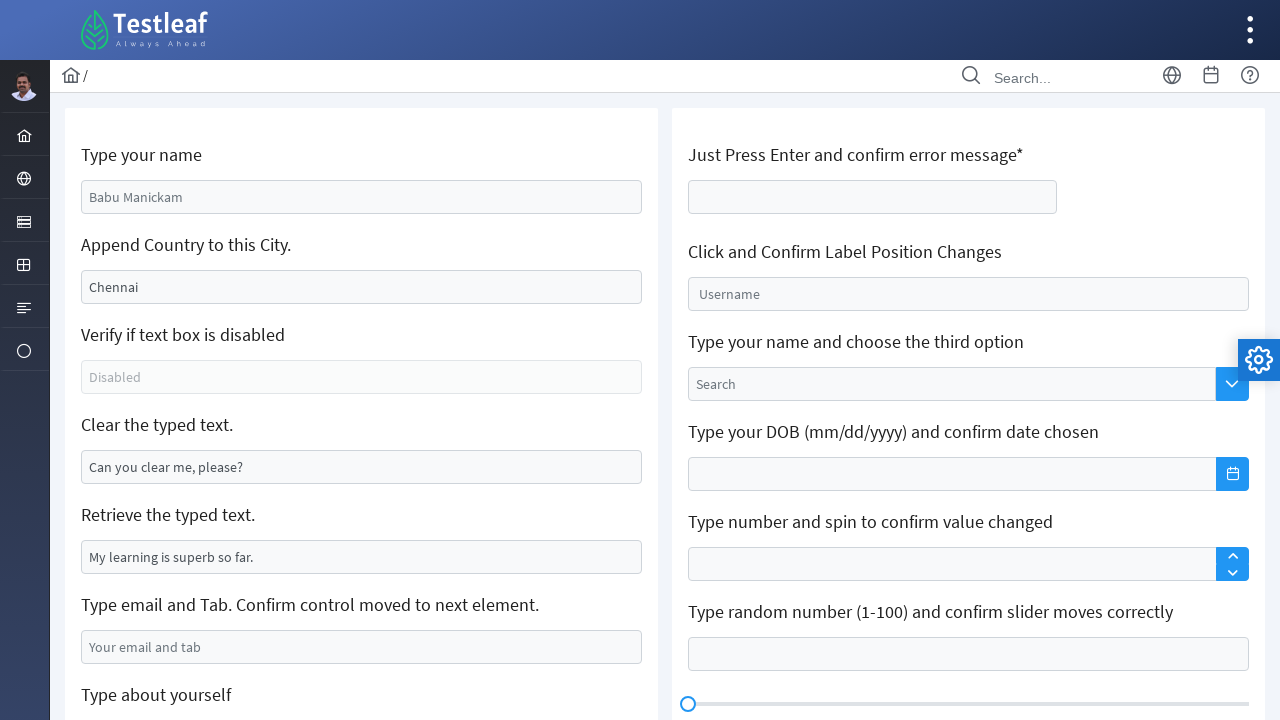

Navigated to Leafground practice page for text input operations
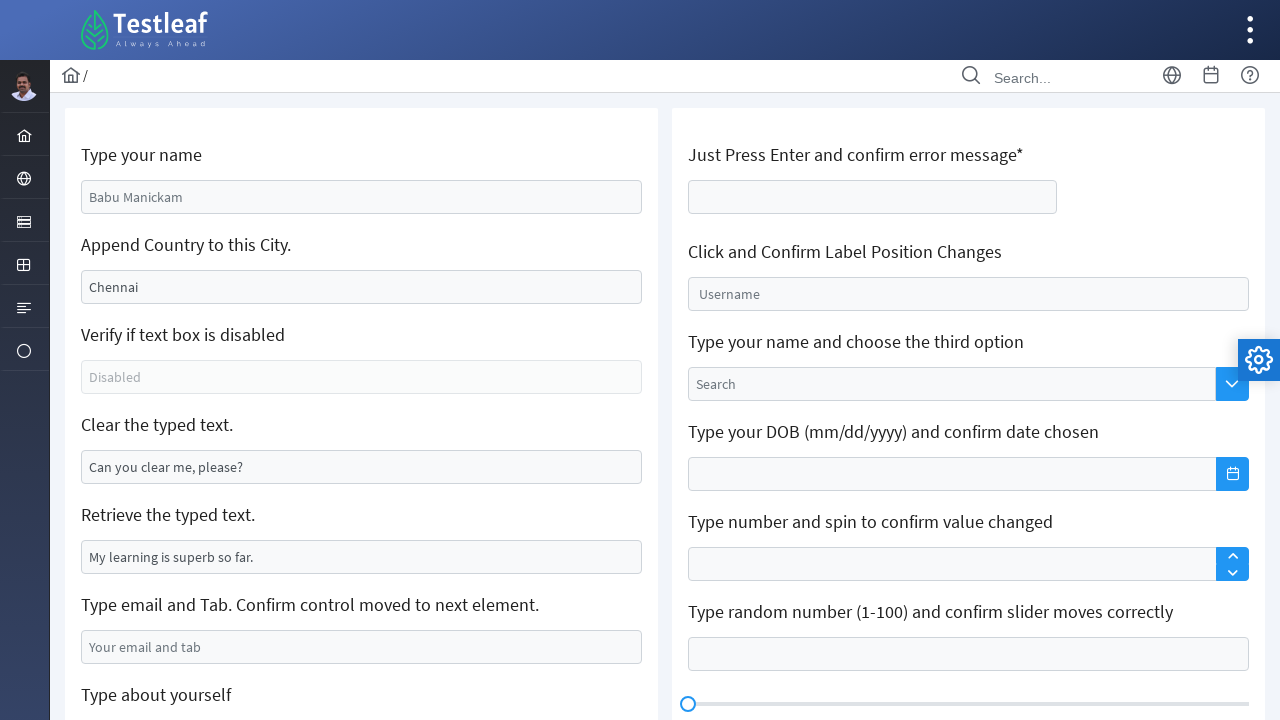

Typed name 'Uthpala Pathirana' in name field on #j_idt88\:name
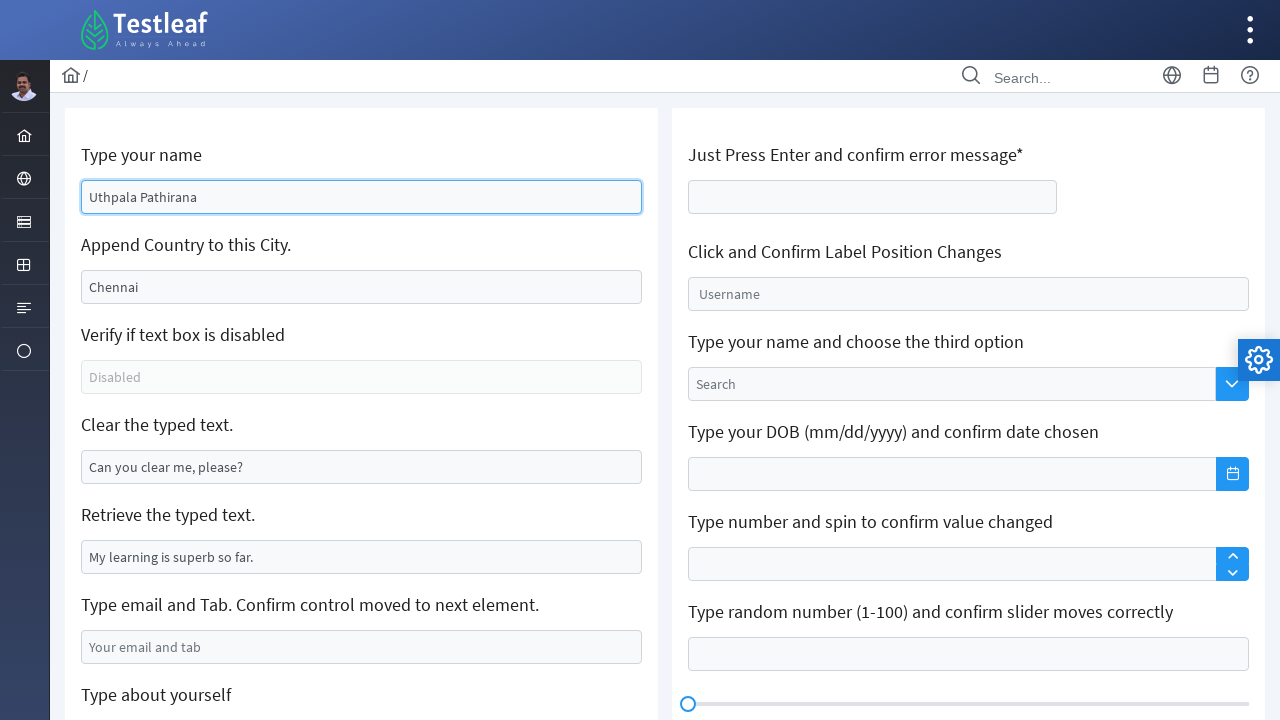

Filled city field with 'India' on #j_idt88\:j_idt91
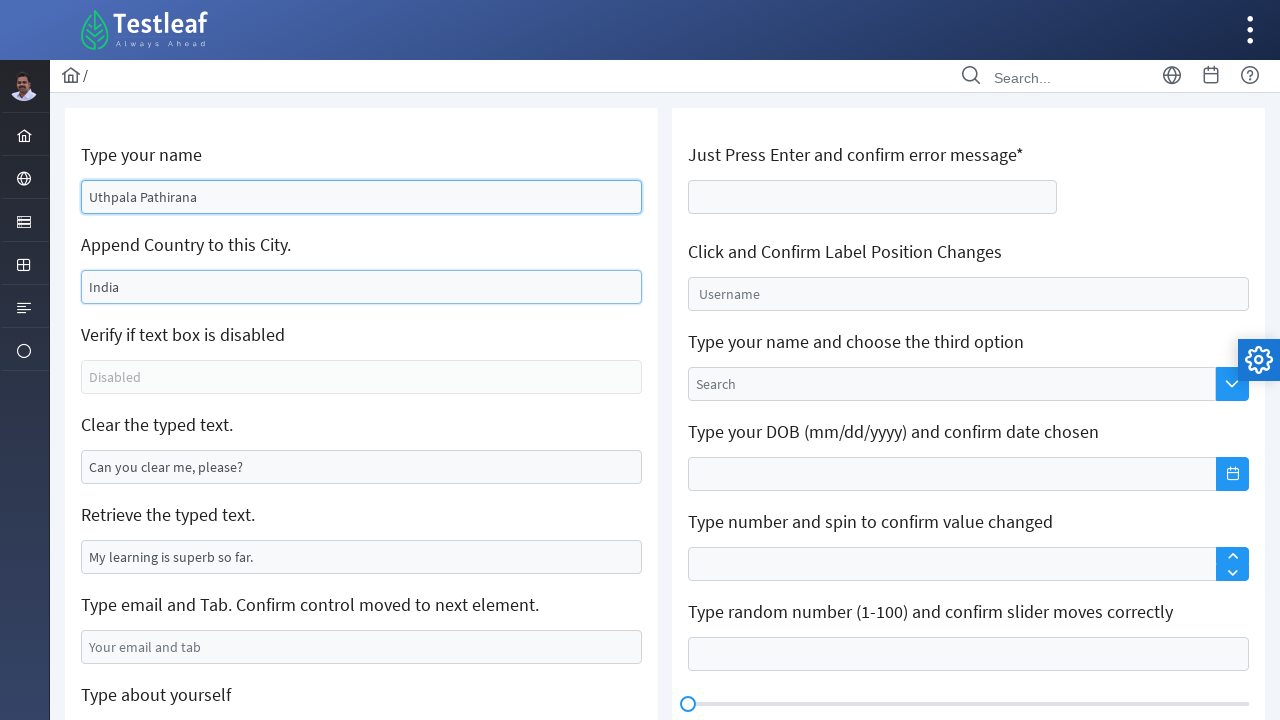

Cleared text from the designated field on //input[@id='j_idt88:j_idt95']
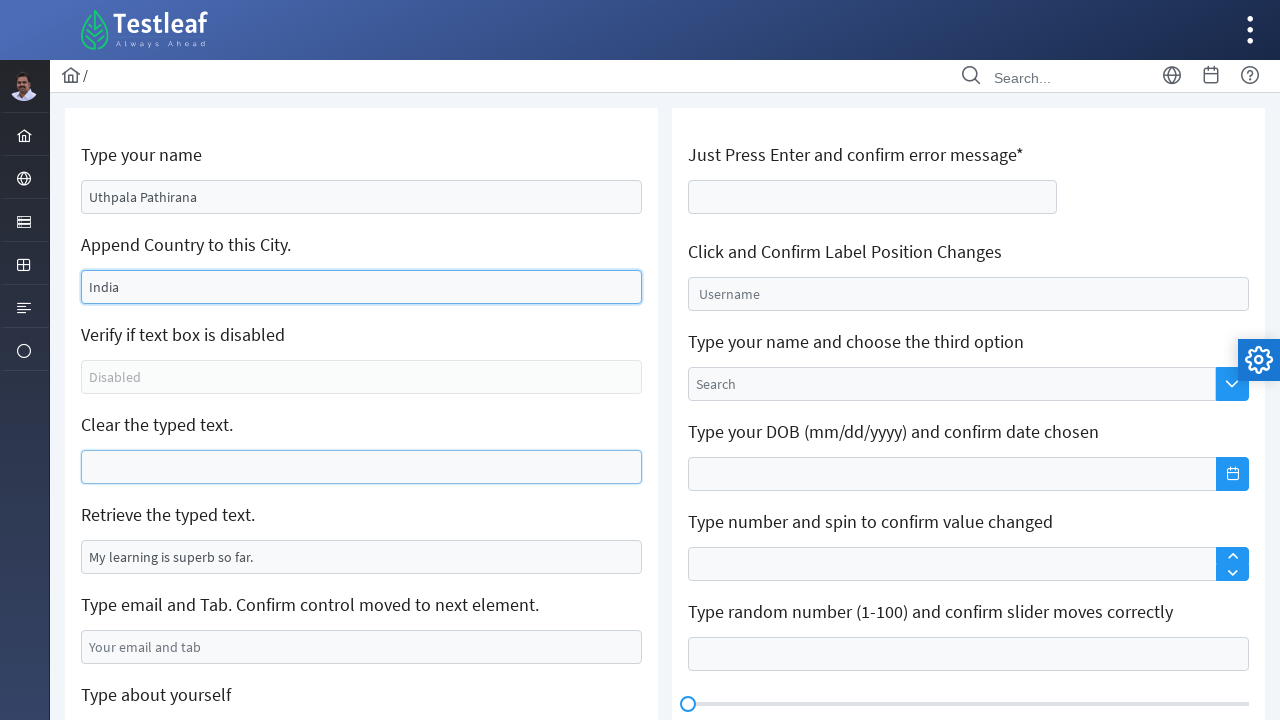

Typed email 'abc@mail.com' in email field on //input[@id='j_idt88:j_idt99']
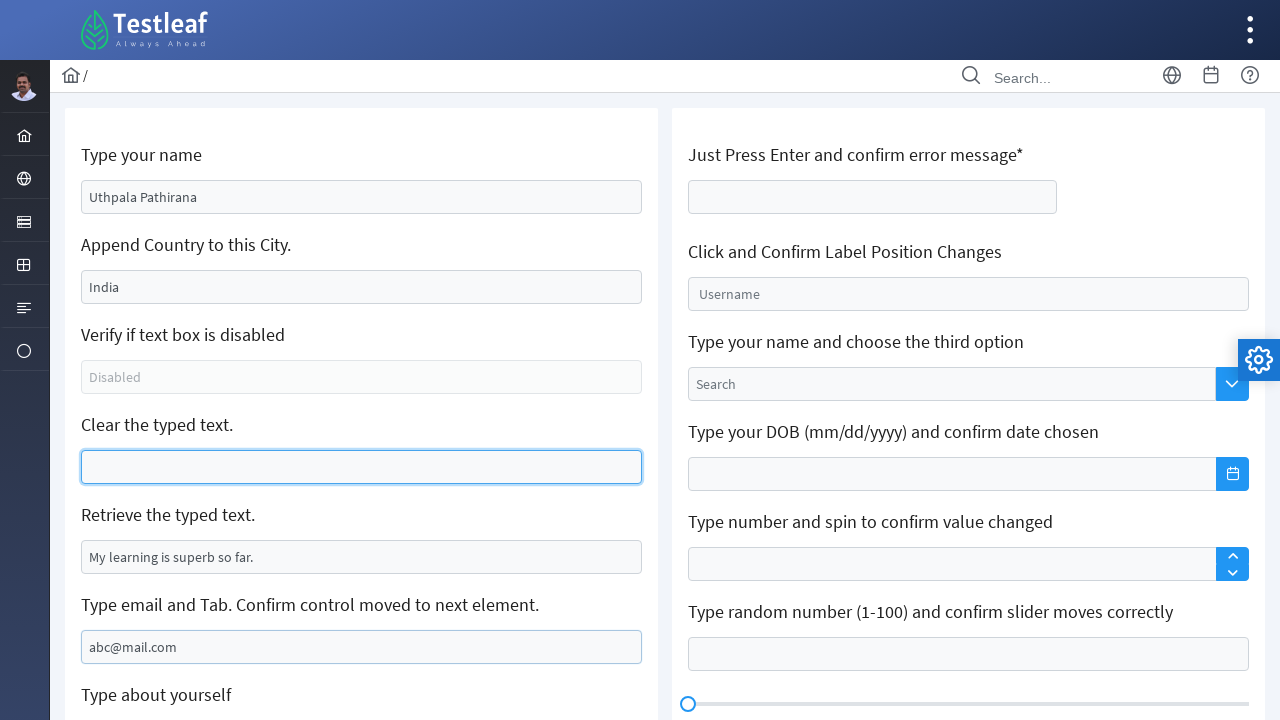

Pressed Tab key to navigate to next element on //input[@id='j_idt88:j_idt99']
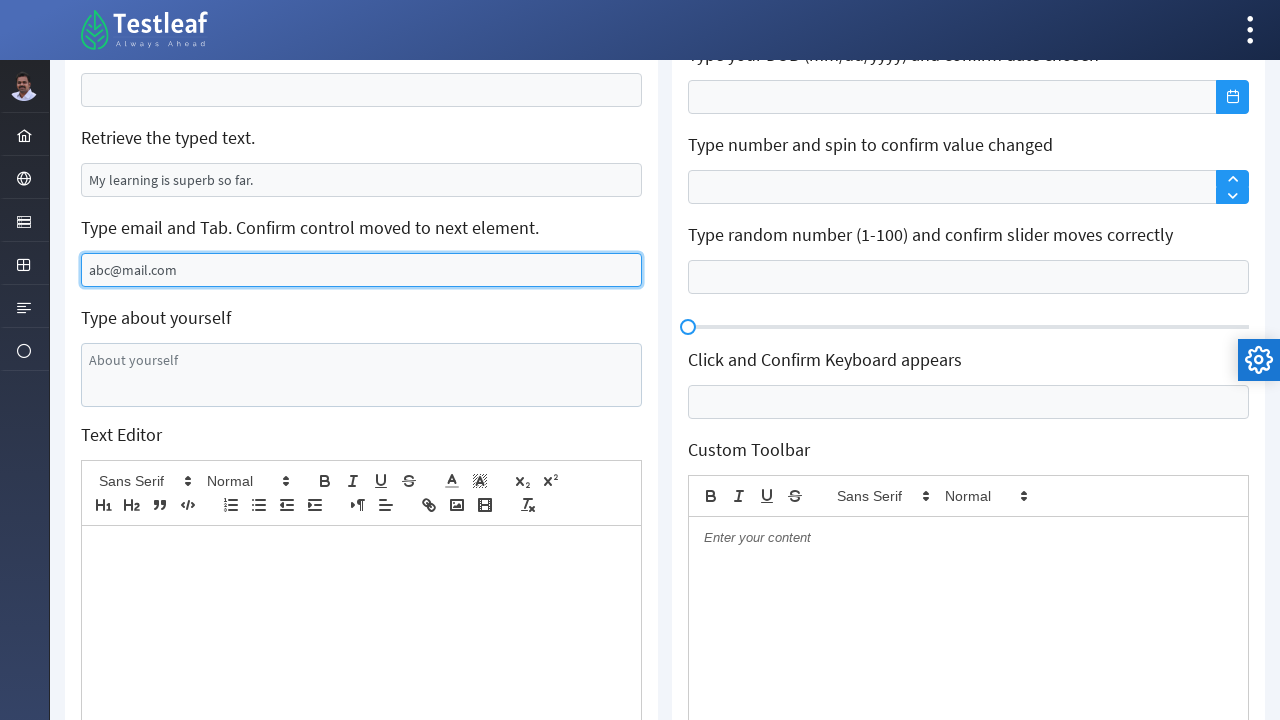

Typed confirmation message 'Confirmed control moved to next element' in the next field on text=
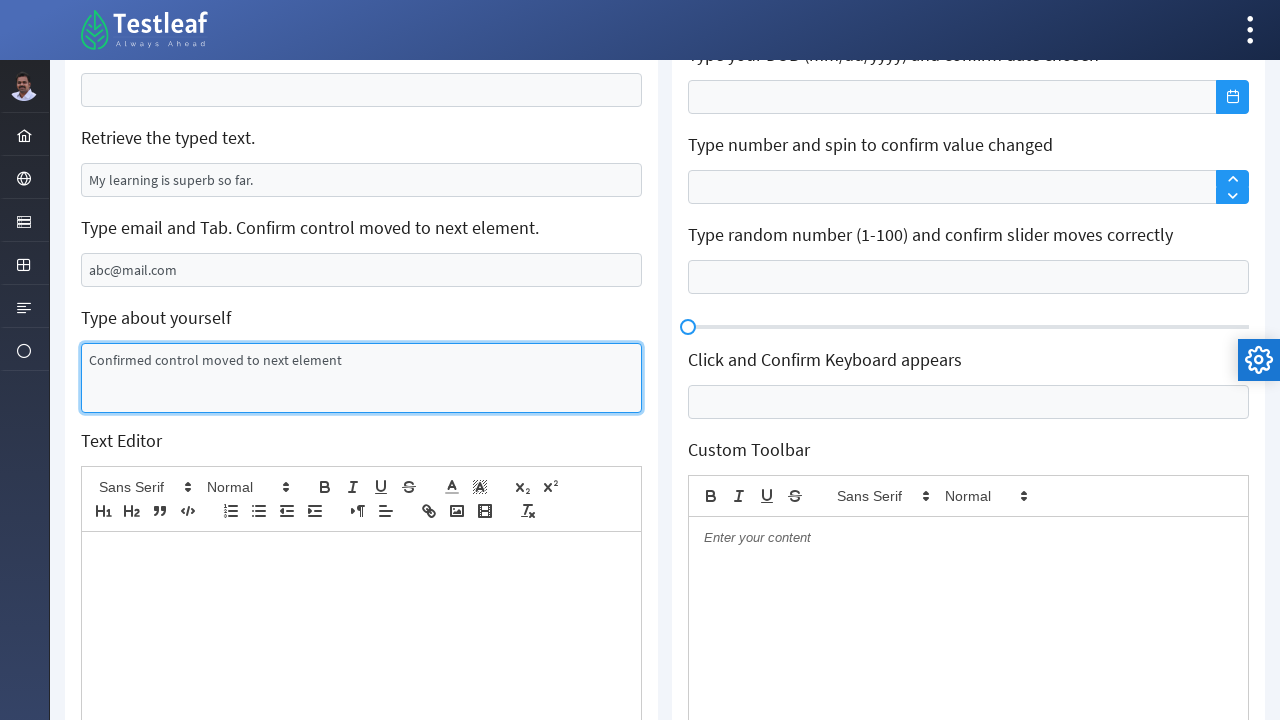

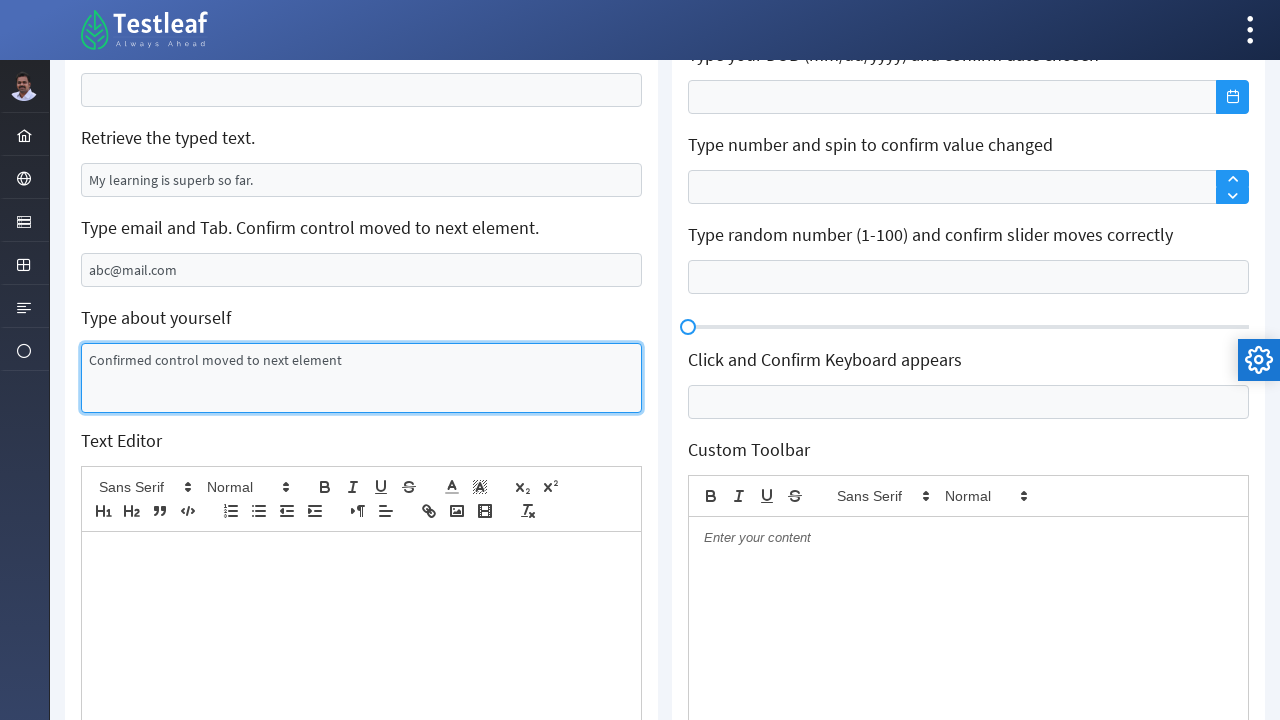